Tests that registration fails with appropriate error message when attempting to register with an existing username.

Starting URL: http://parabank.parasoft.com/parabank/register.htm

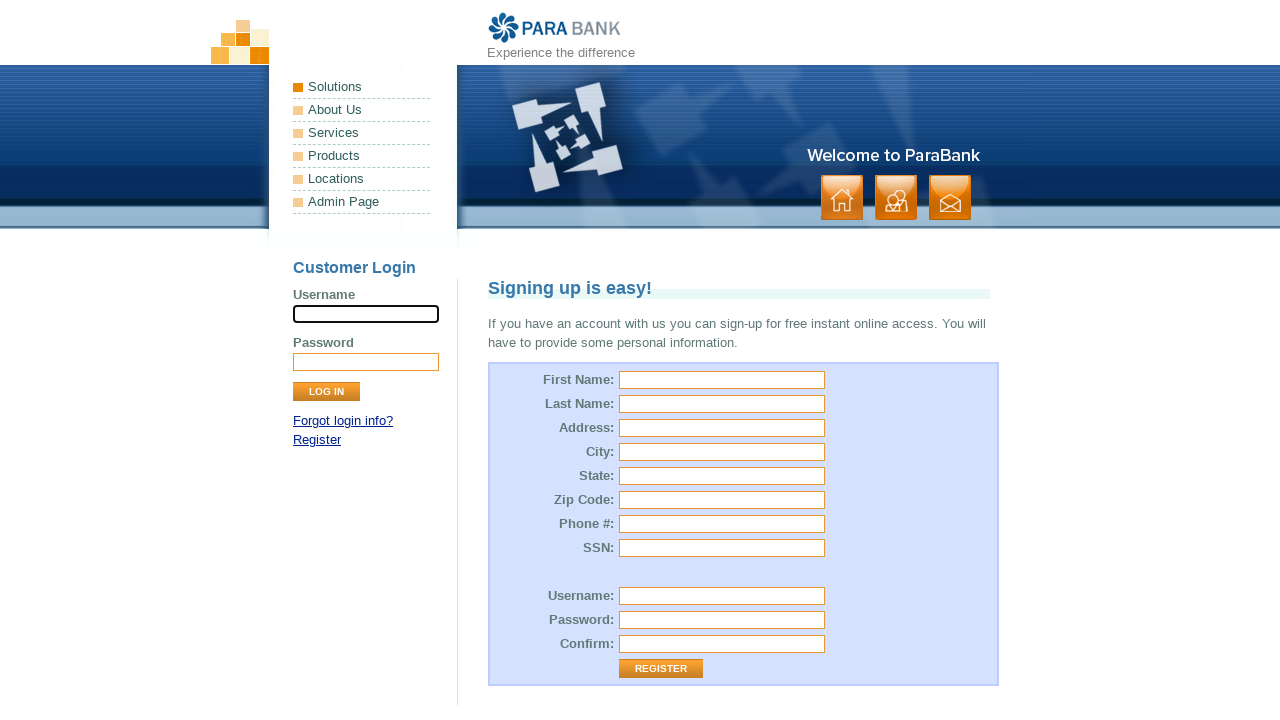

Filled first name with 'Jane' on input[name='customer.firstName']
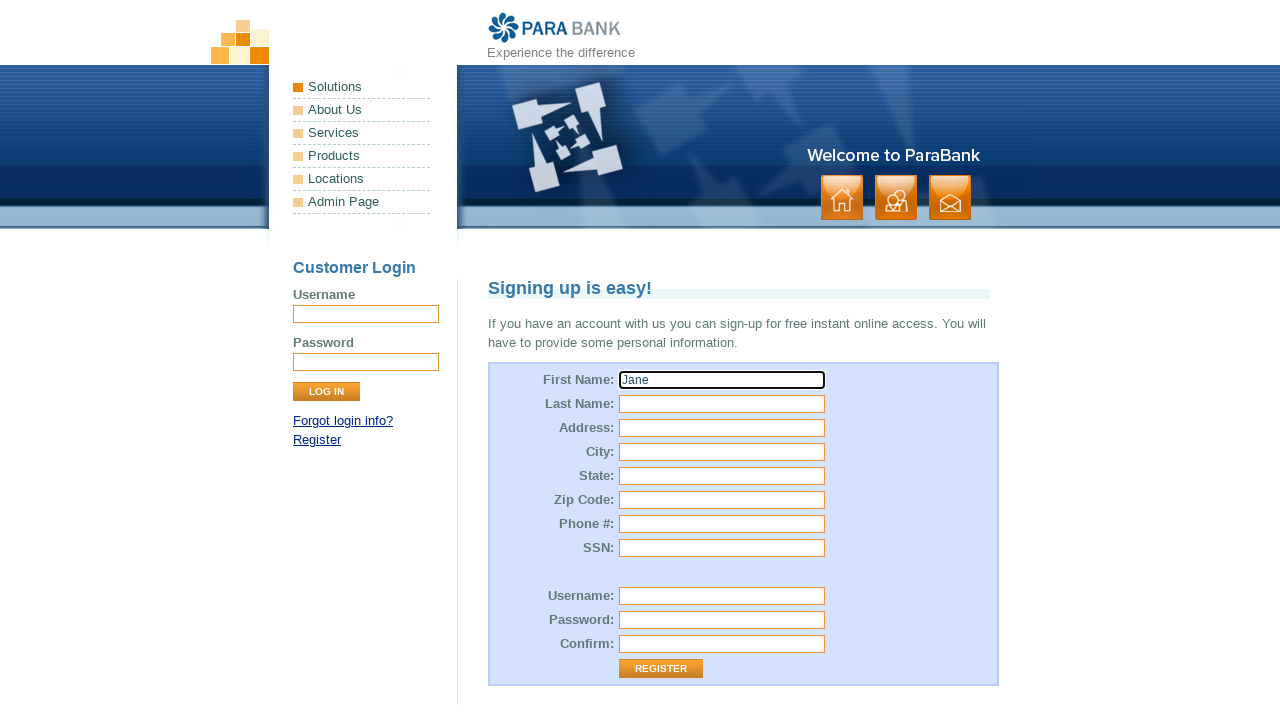

Filled last name with 'Smith' on input#customer\.lastName
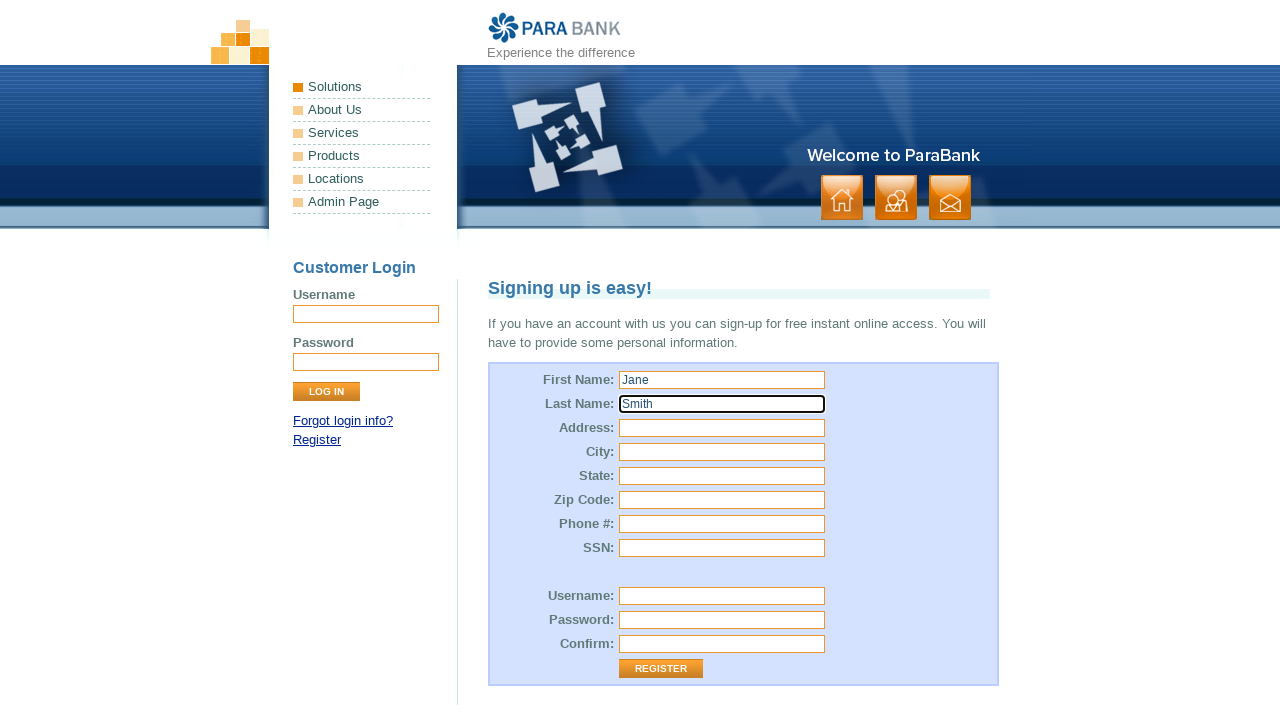

Filled street address with '456 Oak Avenue' on input#customer\.address\.street
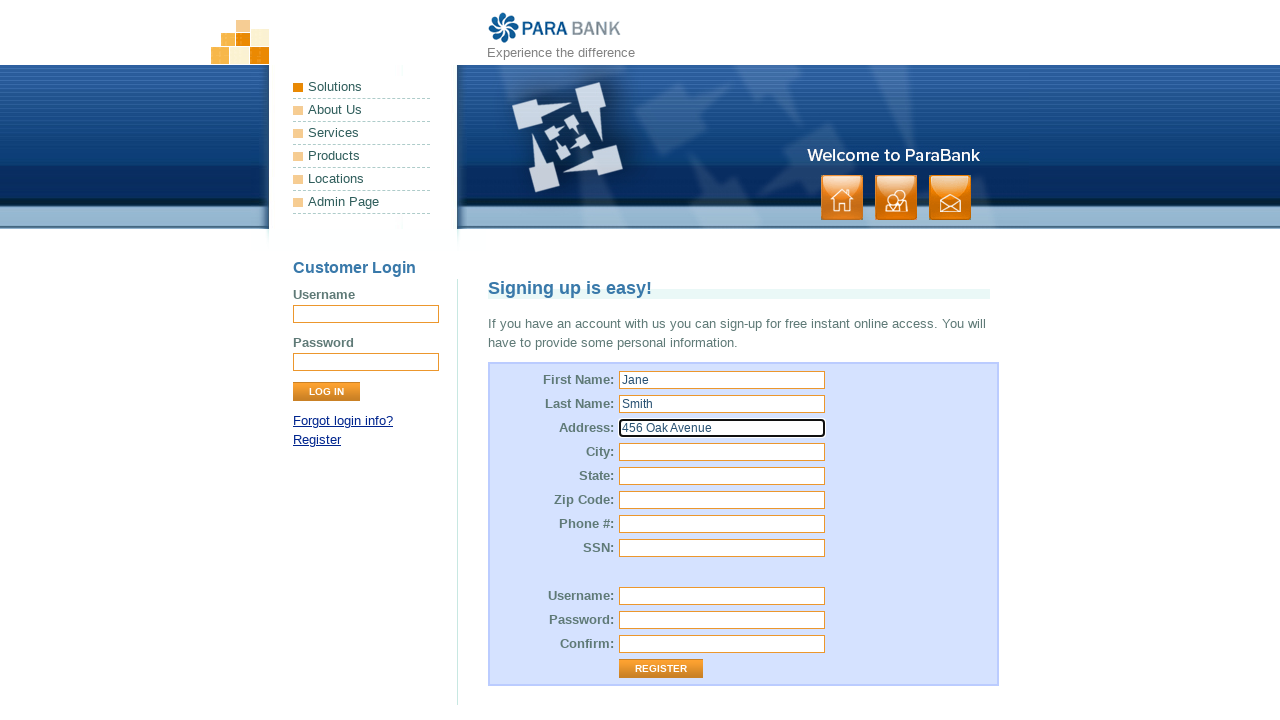

Filled city with 'Boston' on input#customer\.address\.city
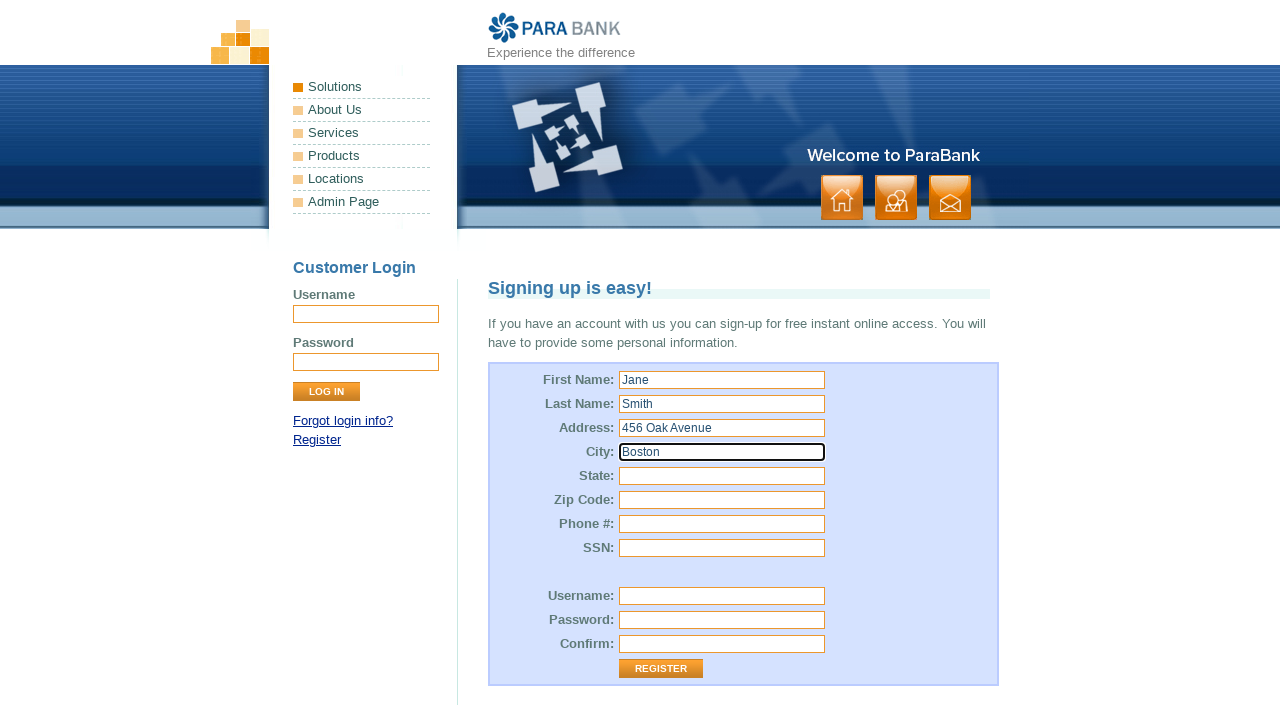

Filled state with 'Massachusetts' on input[name='customer.address.state']
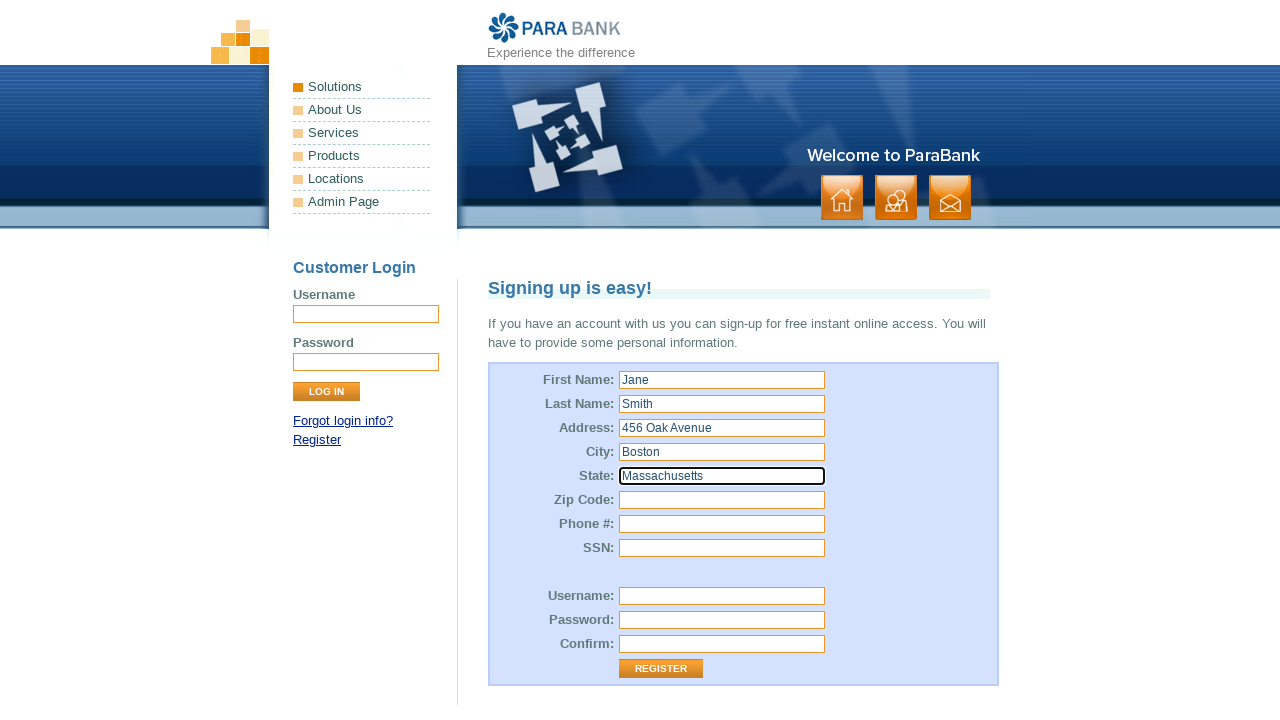

Filled zip code with '02101' on input[name='customer.address.zipCode']
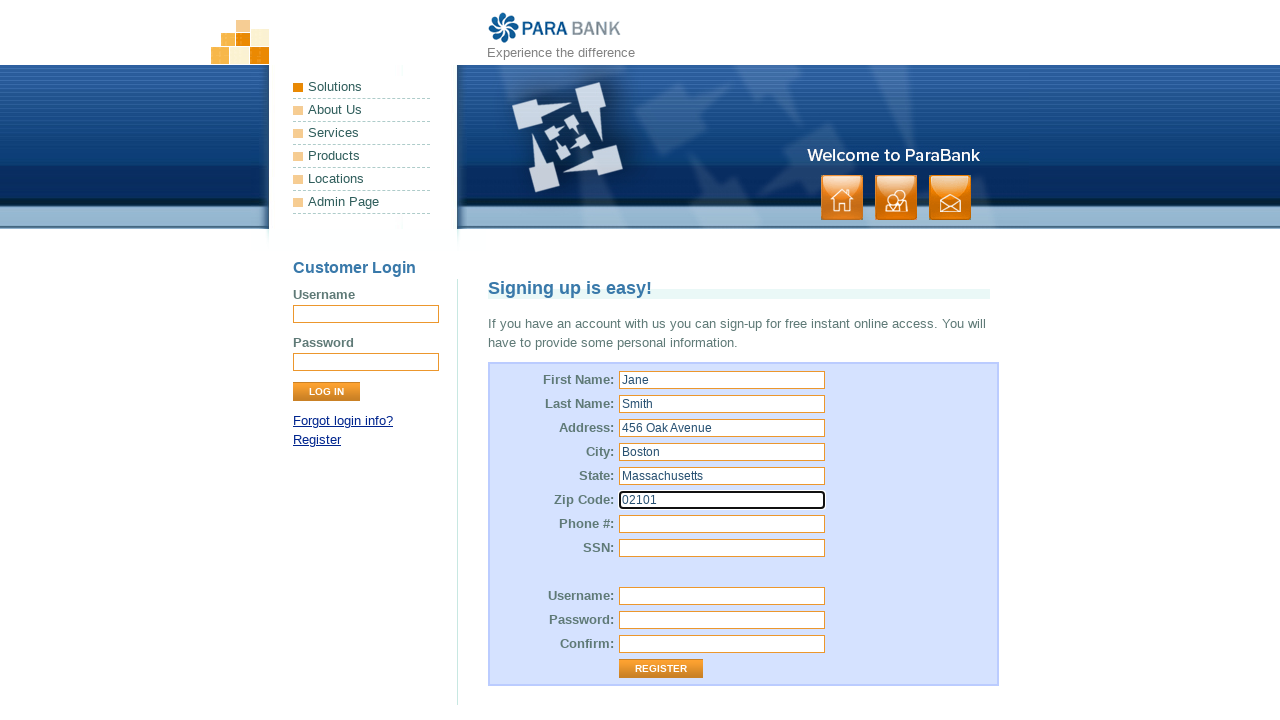

Filled phone number with '5559876543' on input#customer\.phoneNumber
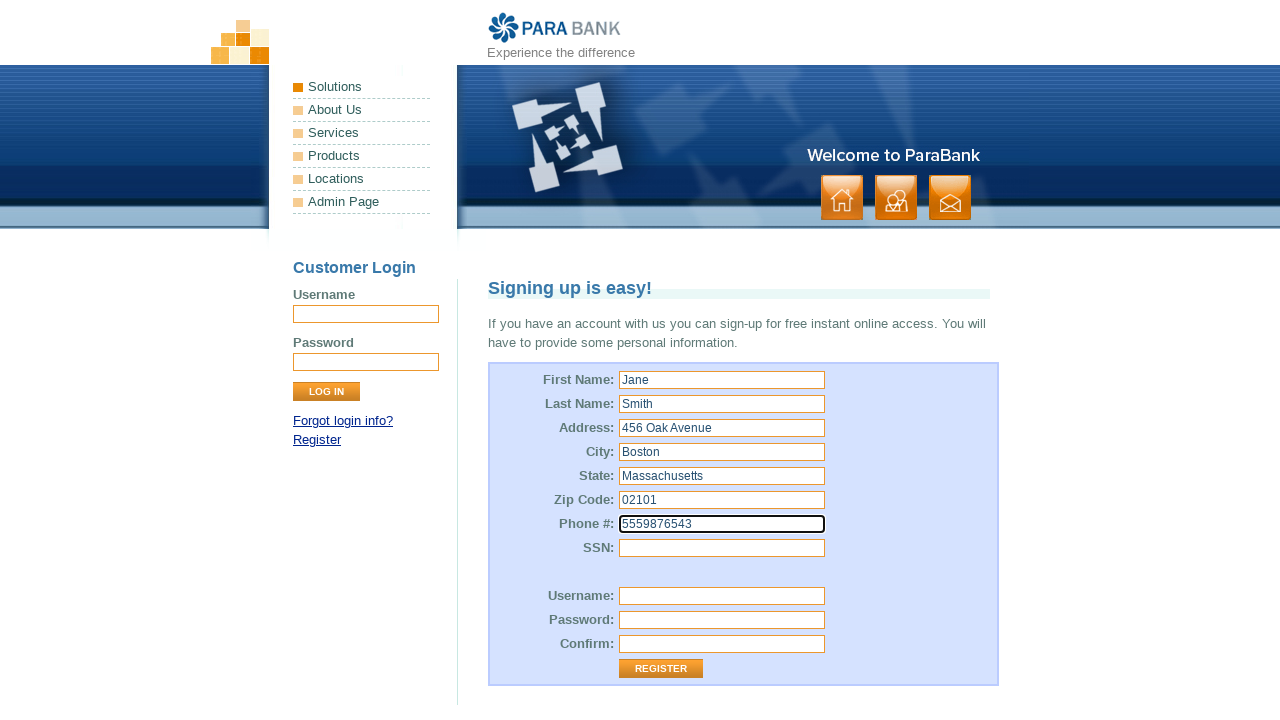

Filled SSN with '987654321' on input#customer\.ssn
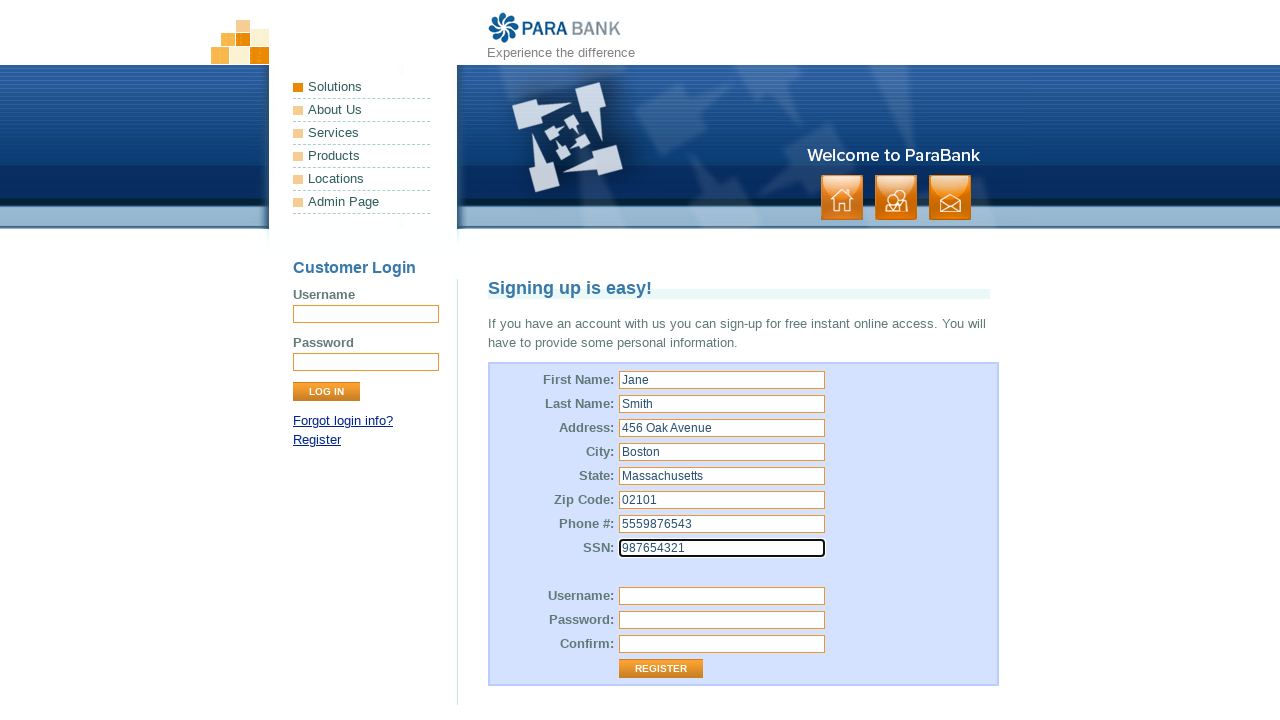

Filled username with 'john' (existing user) on input#customer\.username
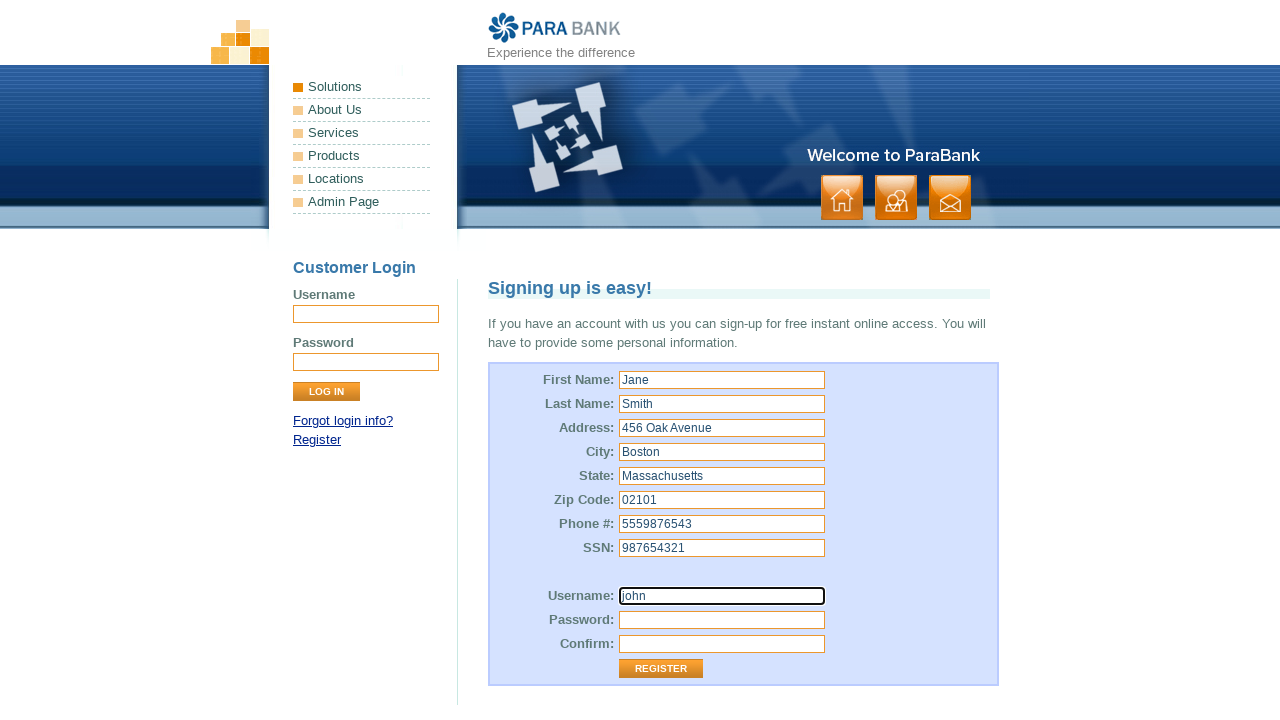

Filled password with 'TestPassword456' on input[name='customer.password']
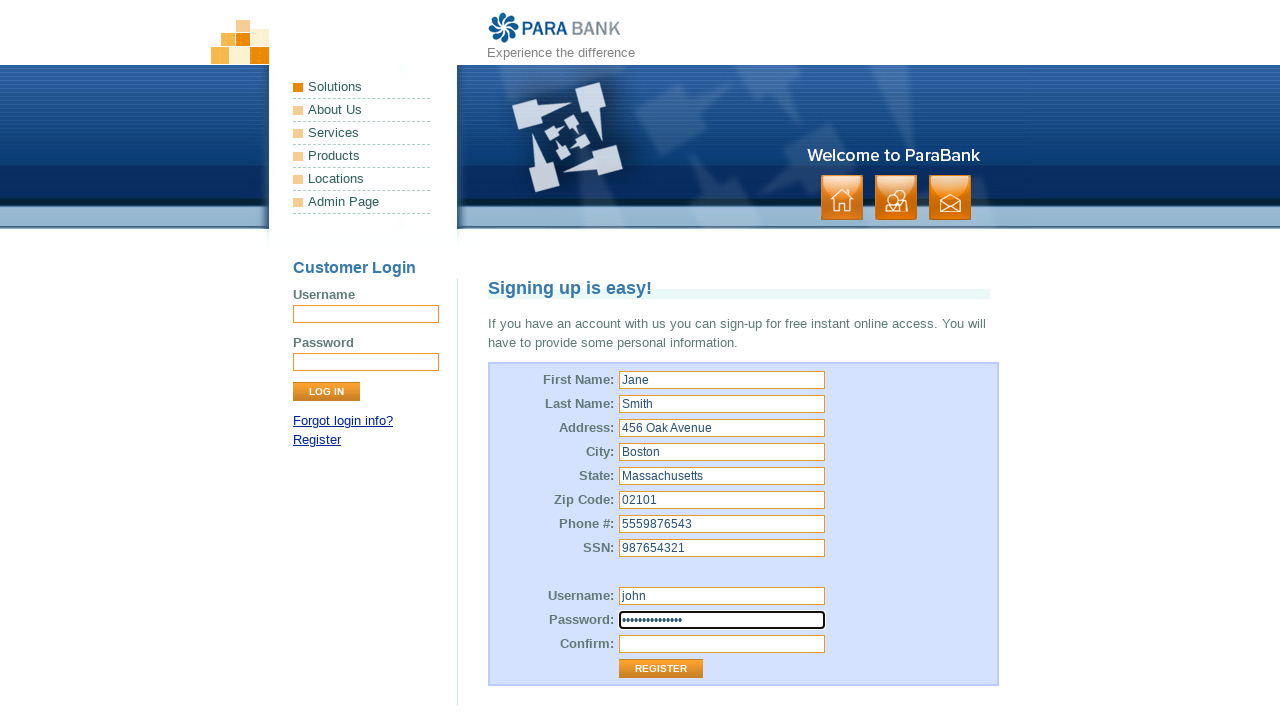

Filled repeated password with 'TestPassword456' on input[name='repeatedPassword']
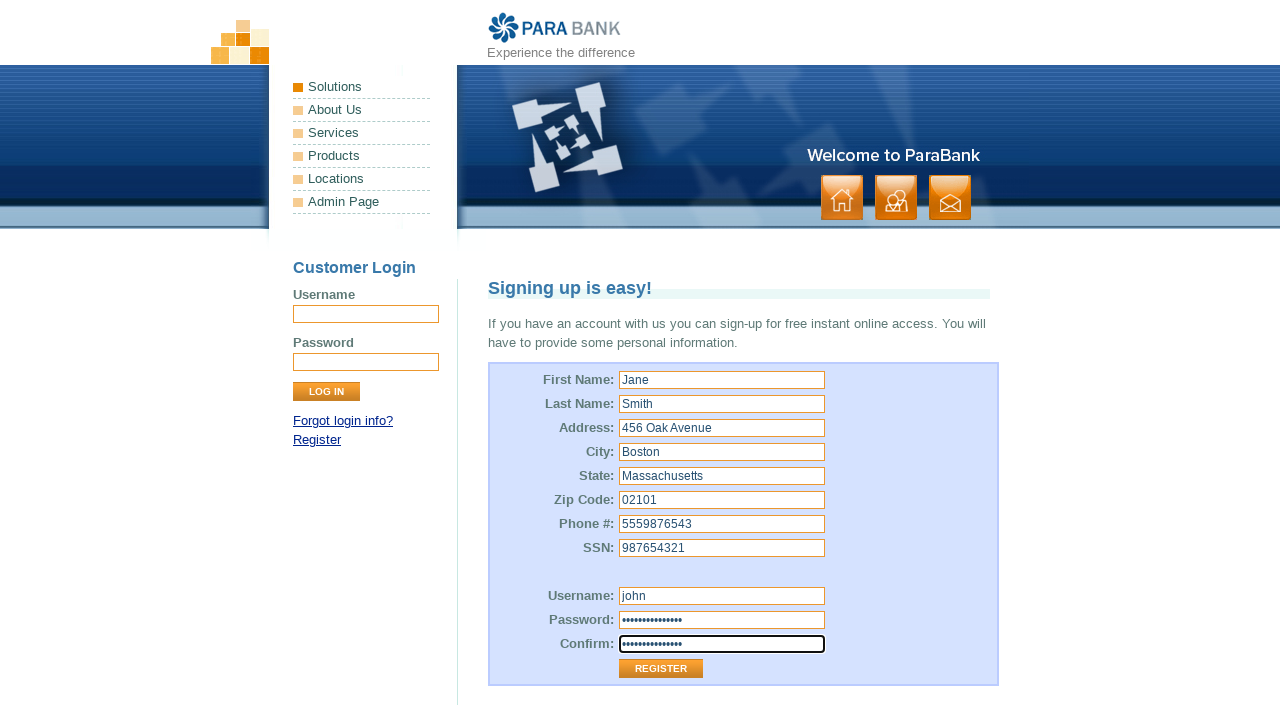

Clicked Register button at (661, 669) on input[value='Register']
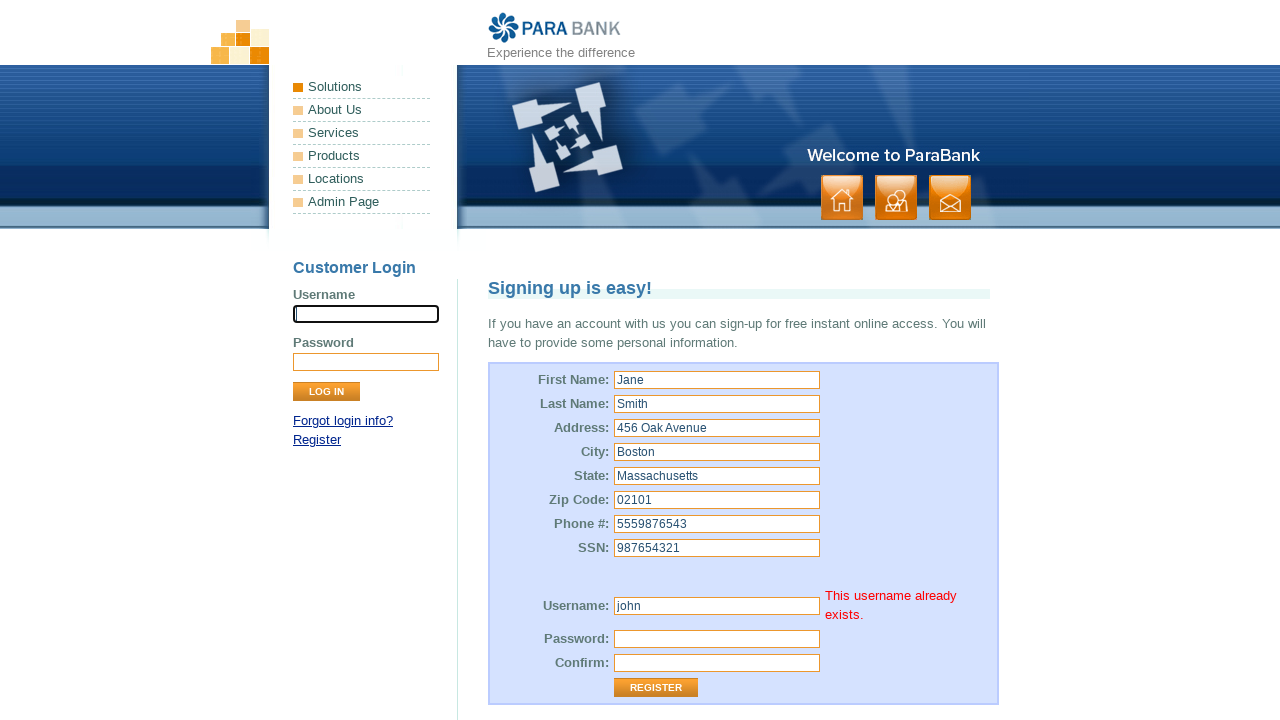

Verified error message 'This username already exists.' is displayed
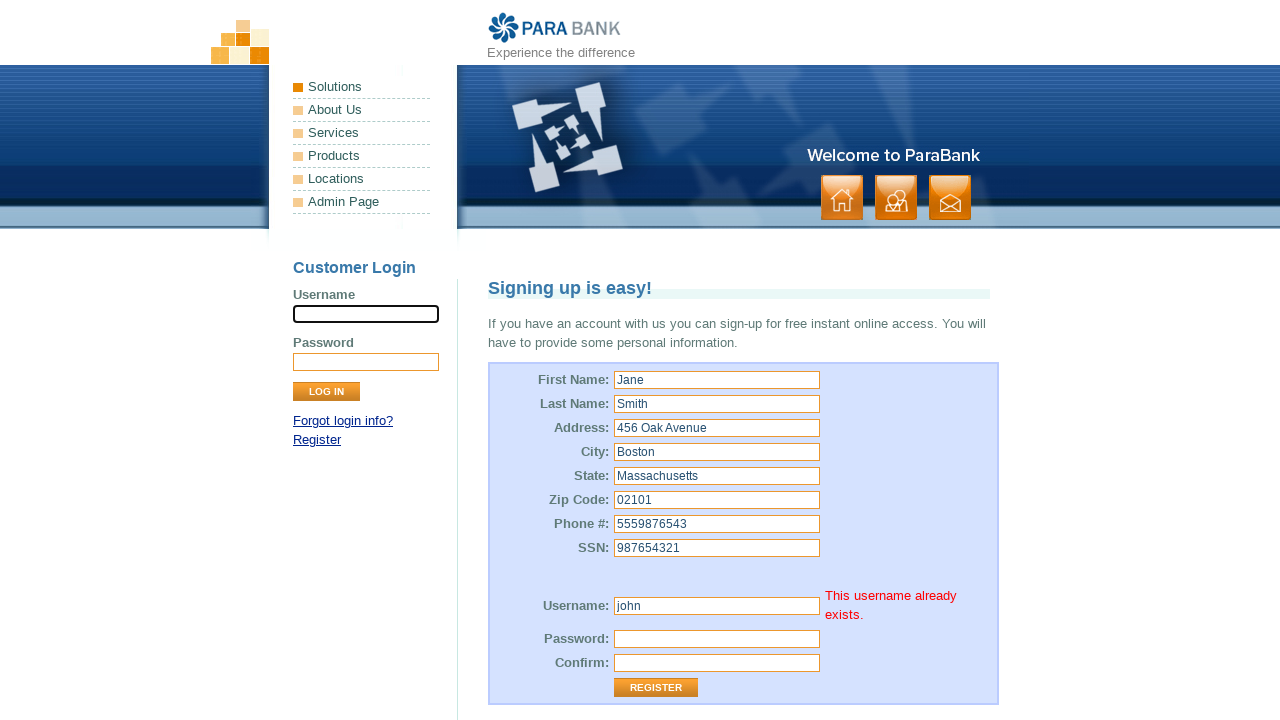

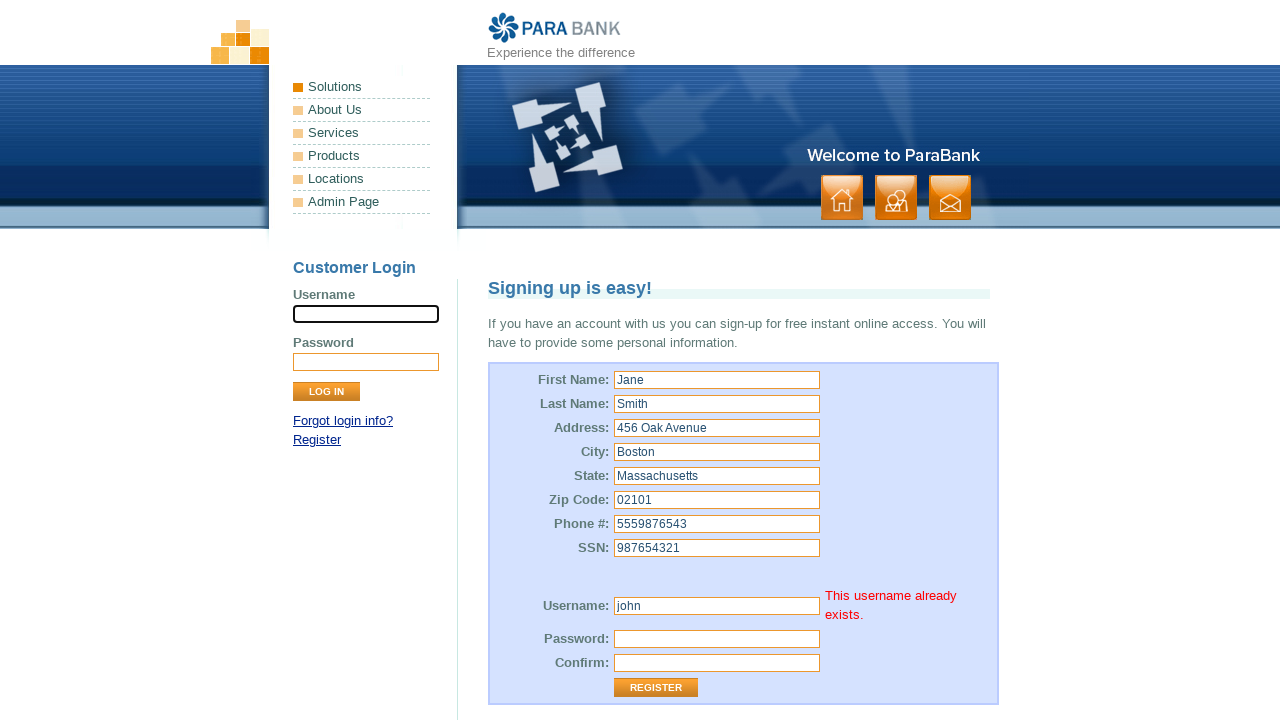